Tests dropdown selection functionality by selecting currency options using different methods (by index and by visible text)

Starting URL: https://rahulshettyacademy.com/dropdownsPractise/

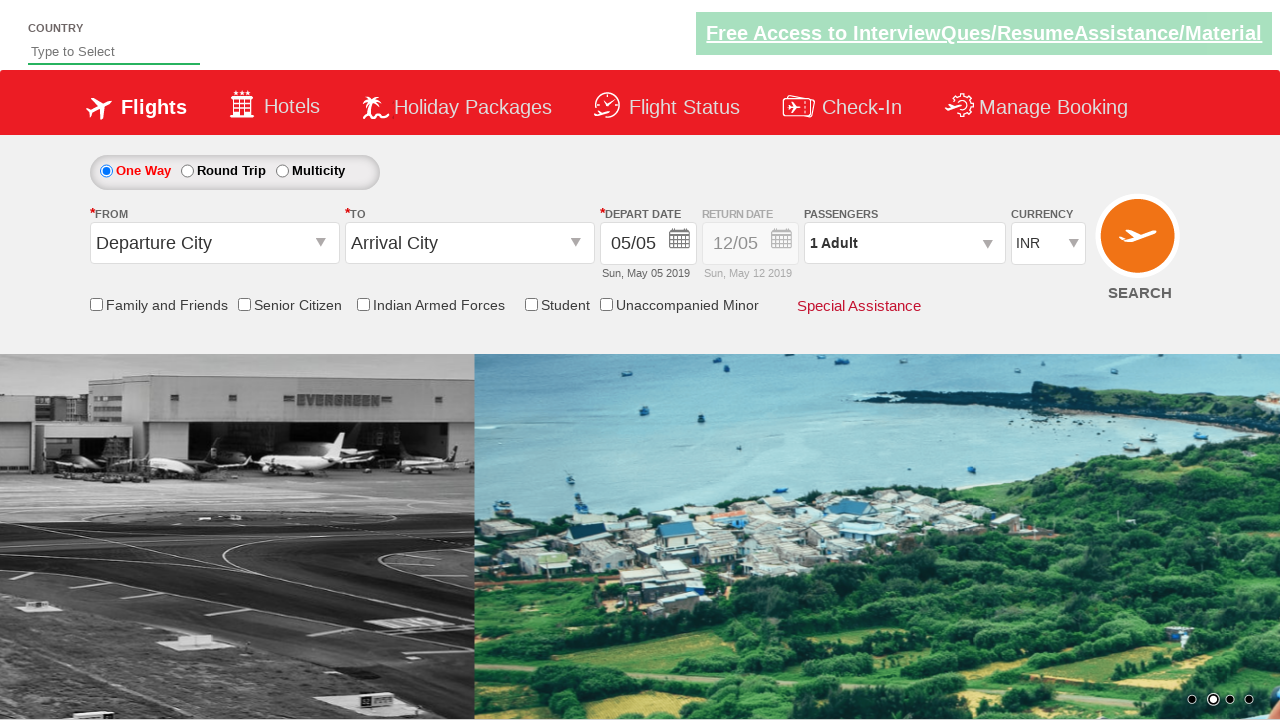

Located currency dropdown element
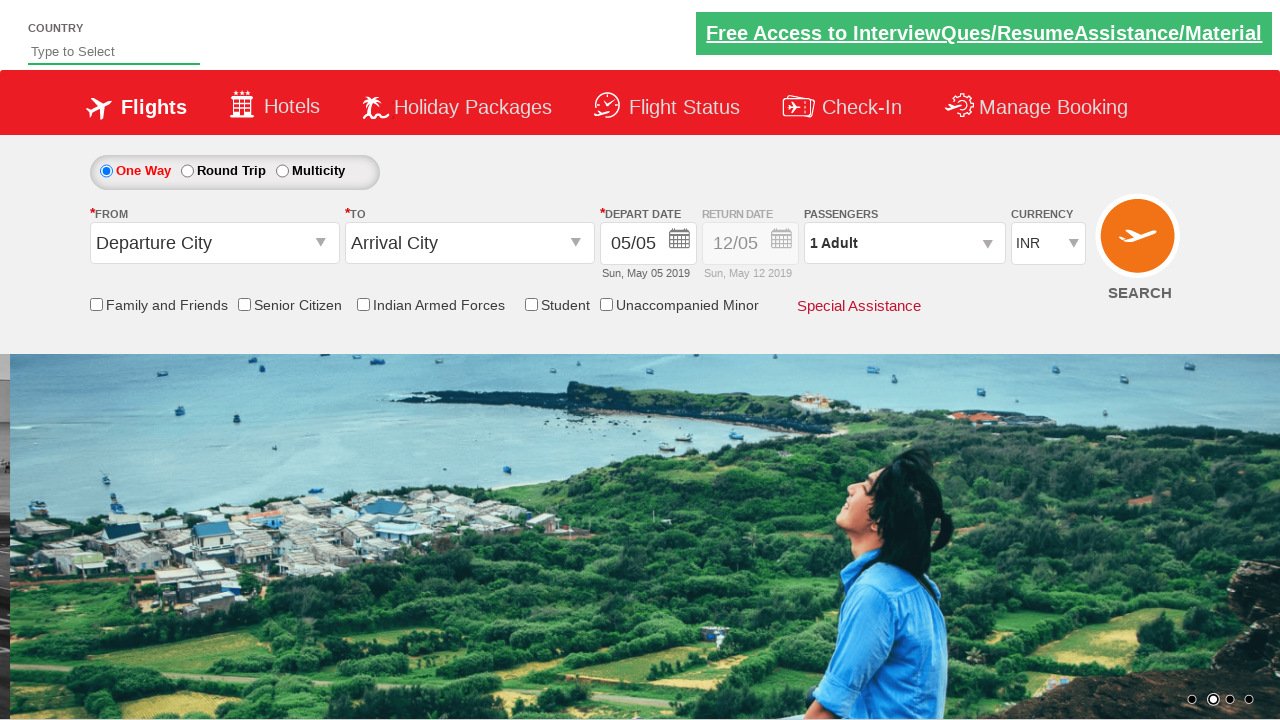

Selected 4th currency option by index (index 3) on select#ctl00_mainContent_DropDownListCurrency
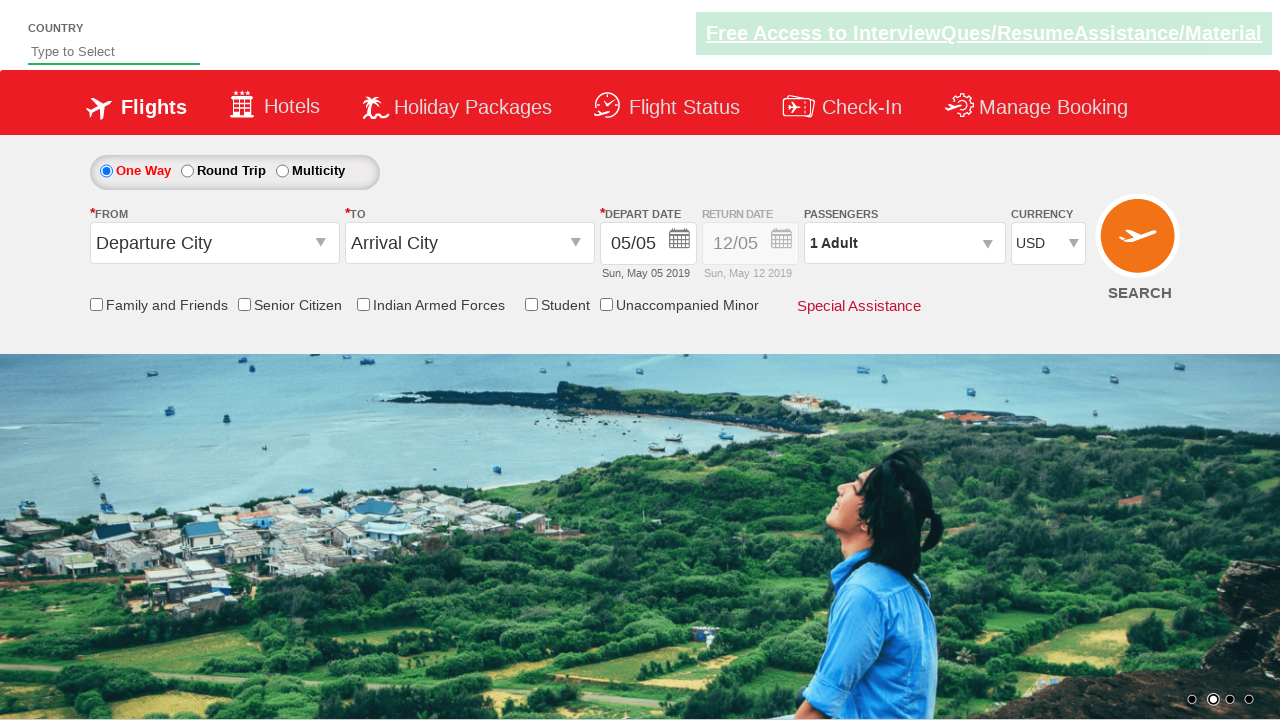

Selected AED currency by visible text on select#ctl00_mainContent_DropDownListCurrency
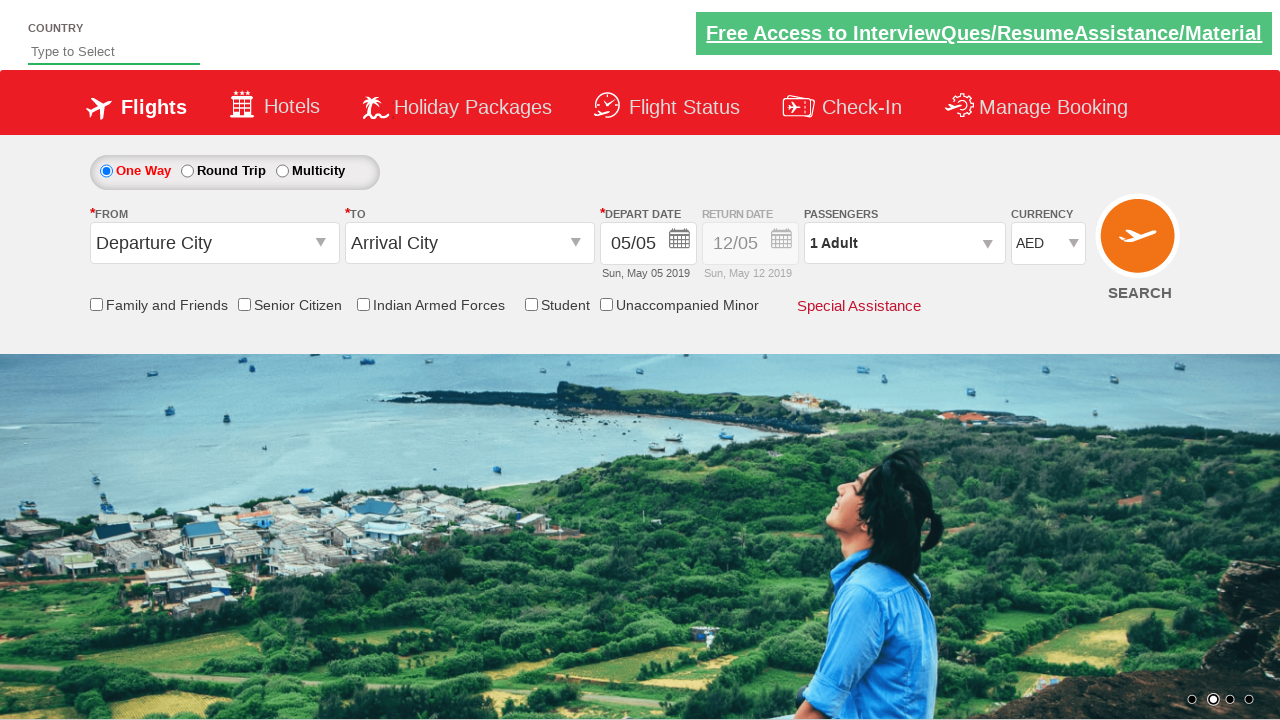

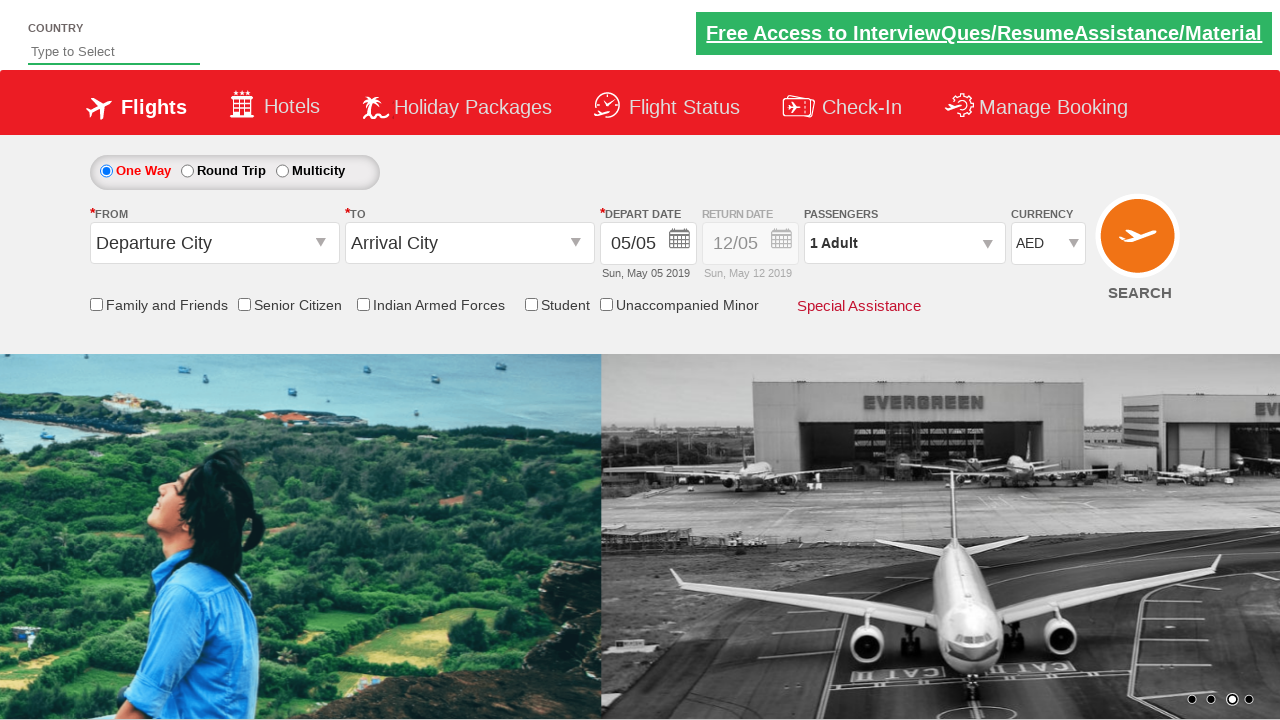